Navigates to a dropdown menu page and interacts with a select element to retrieve and verify all available options

Starting URL: https://demoqa.com/select-menu

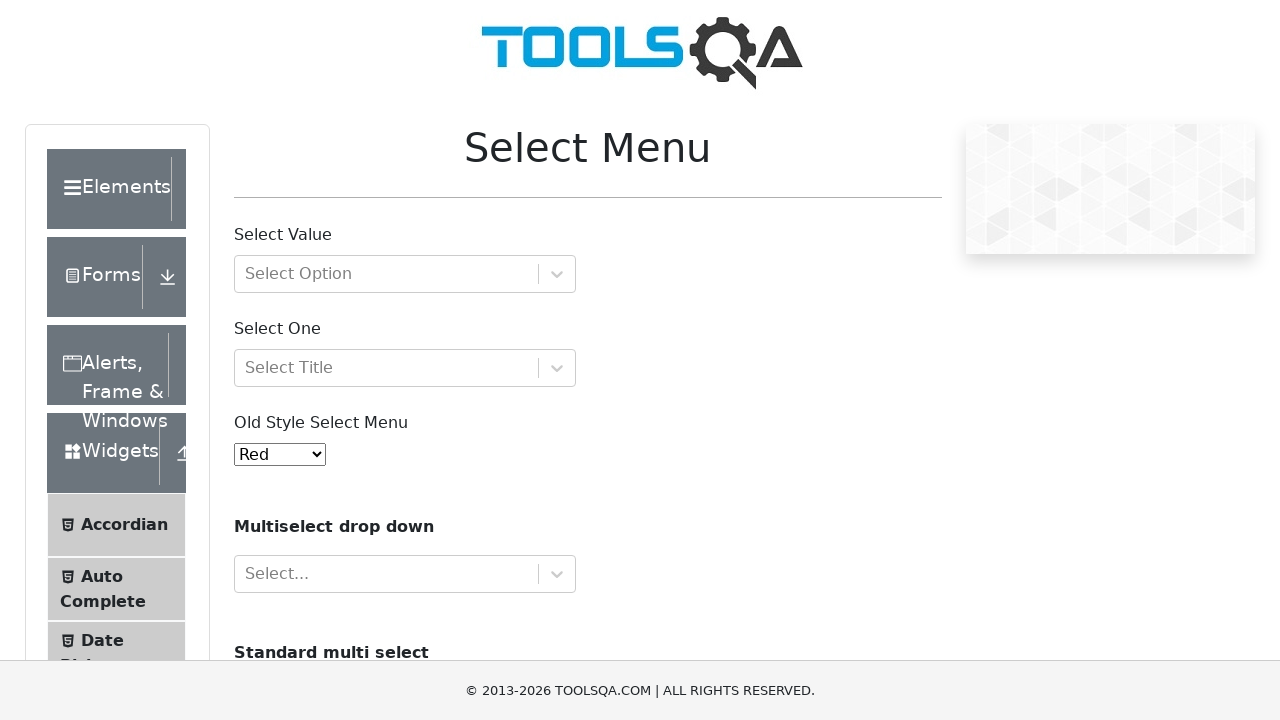

Navigated to dropdown menu page at https://demoqa.com/select-menu
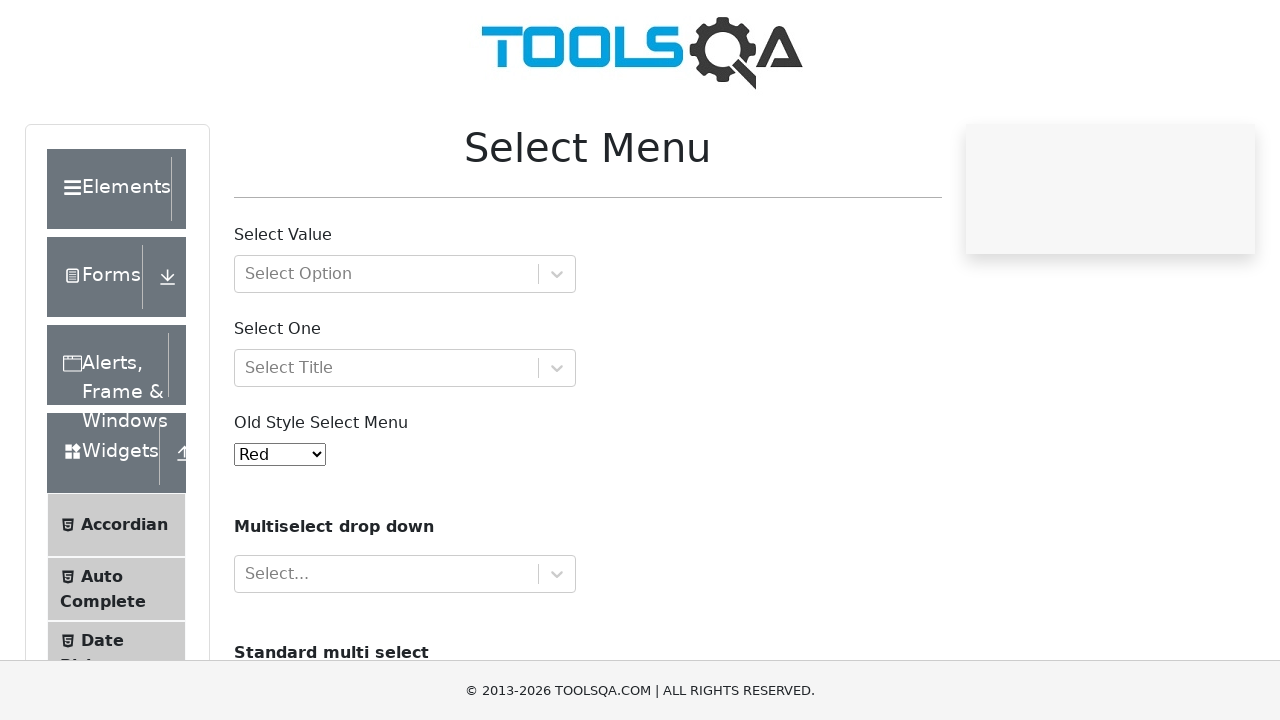

Located the dropdown element with id 'oldSelectMenu'
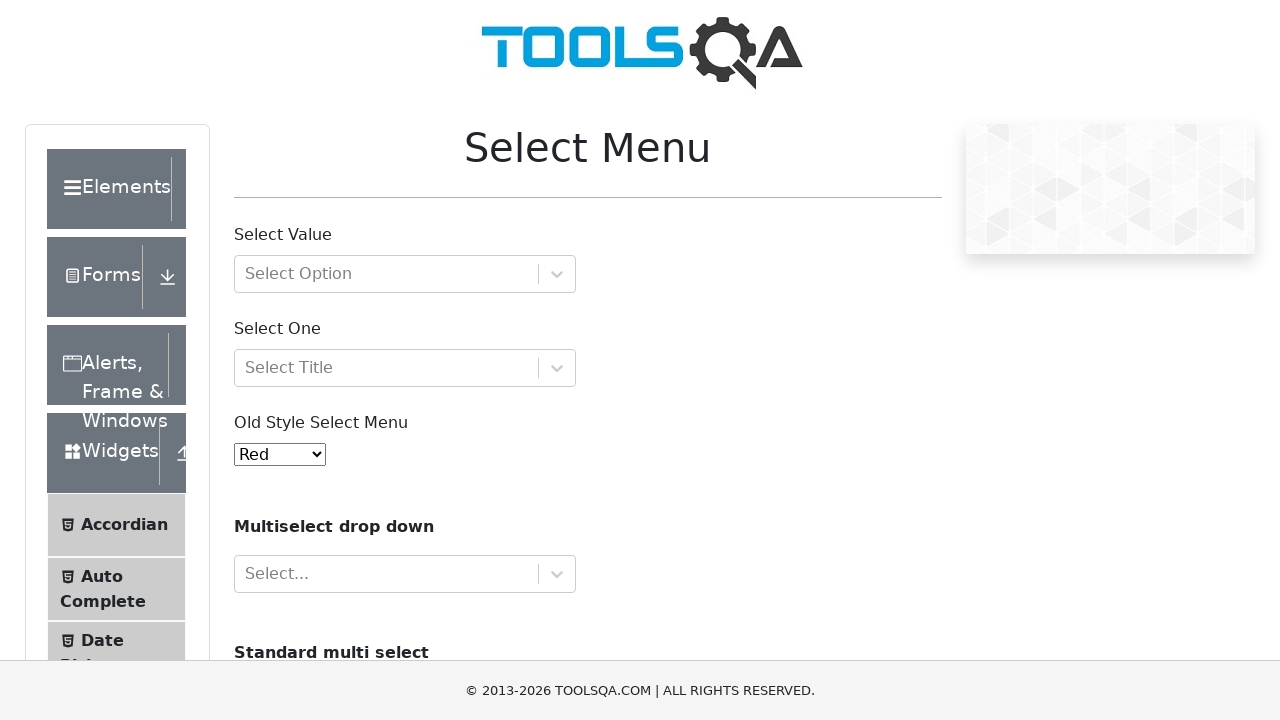

Retrieved all option elements from the dropdown
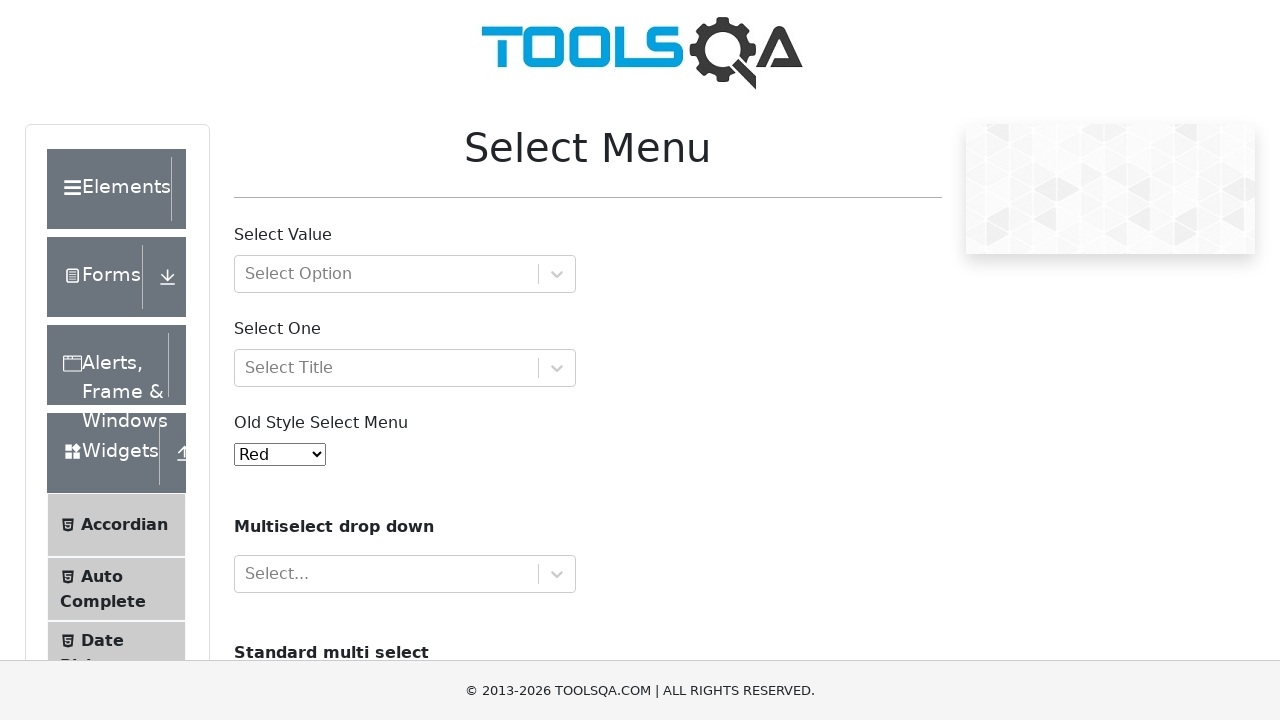

Verified that dropdown contains 11 options
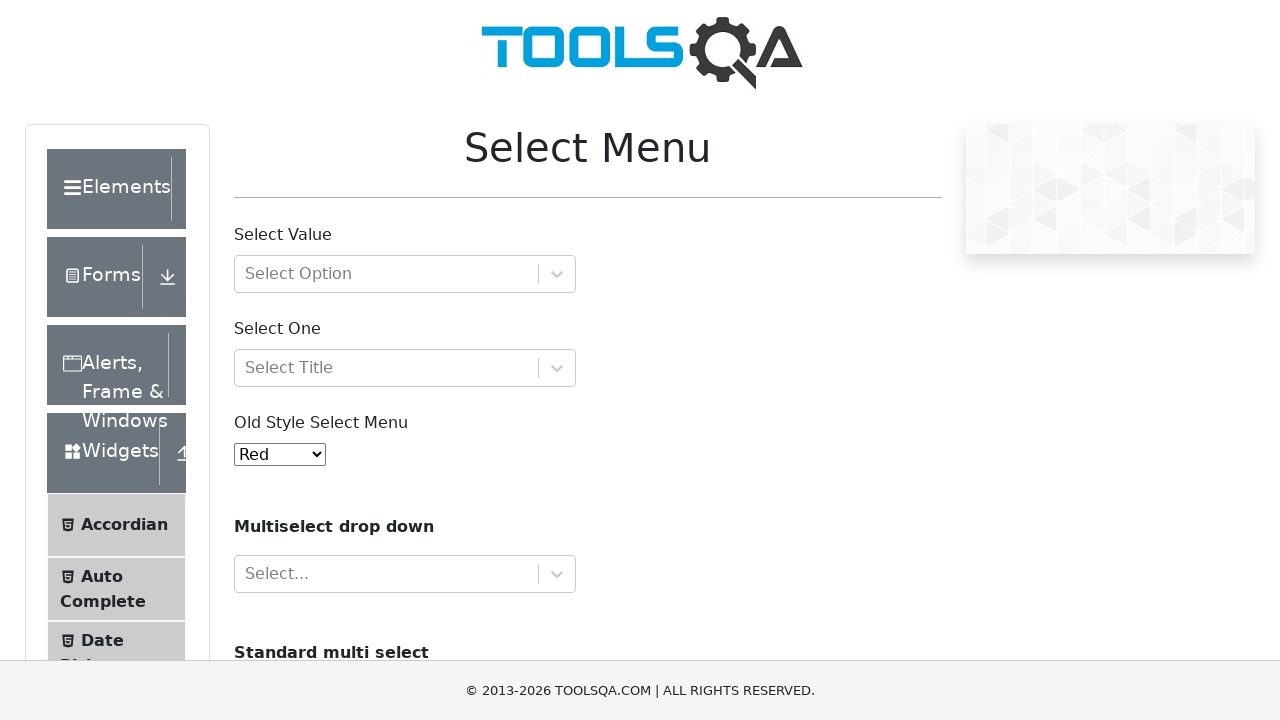

Retrieved and printed option text: 'Red'
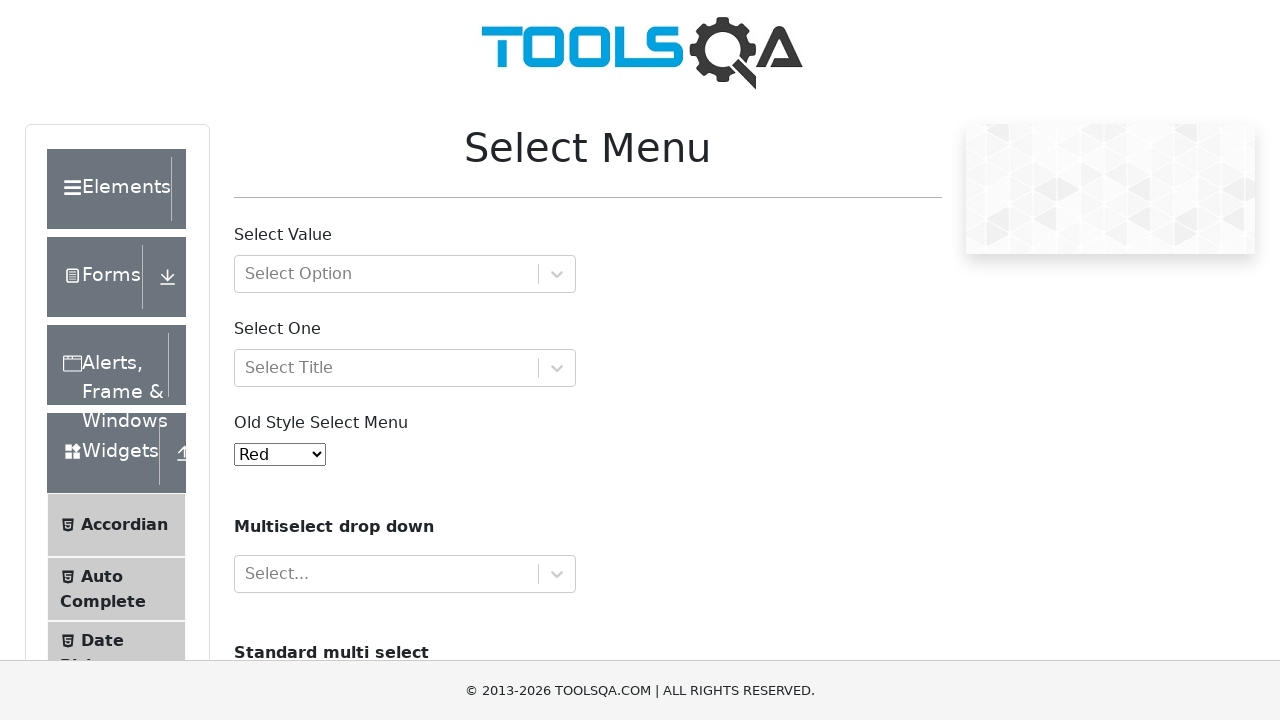

Retrieved and printed option text: 'Blue'
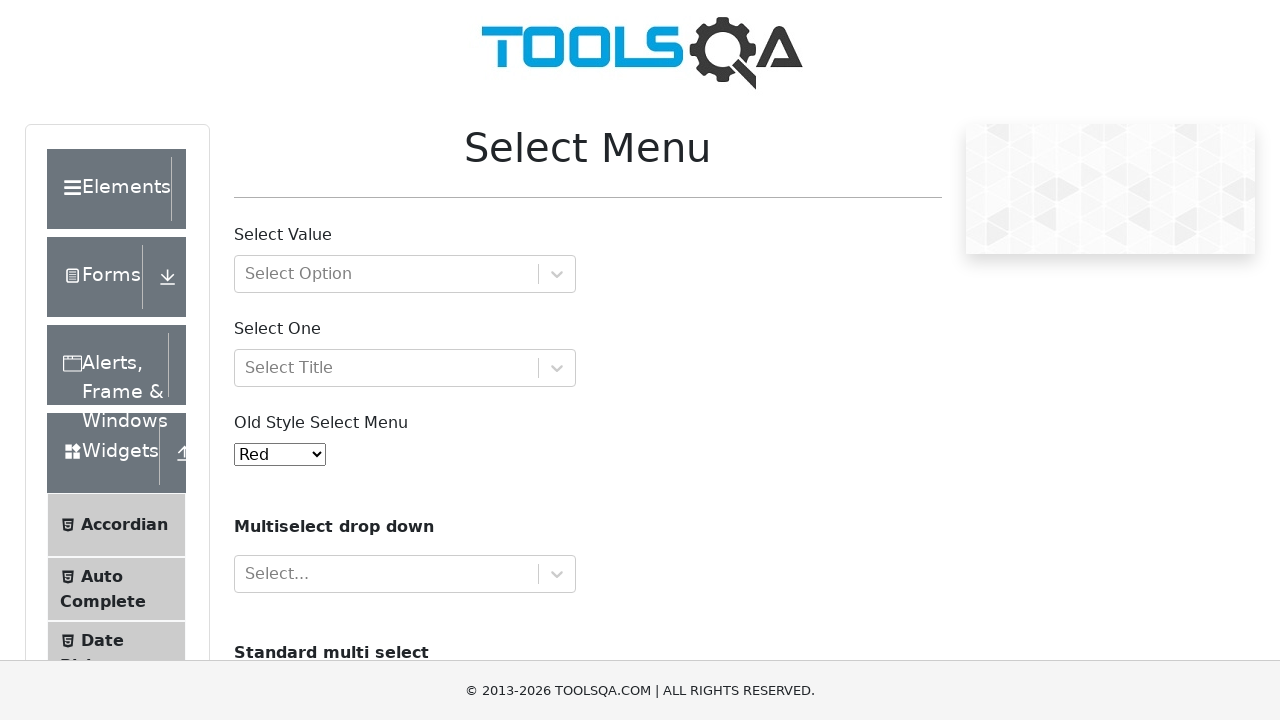

Retrieved and printed option text: 'Green'
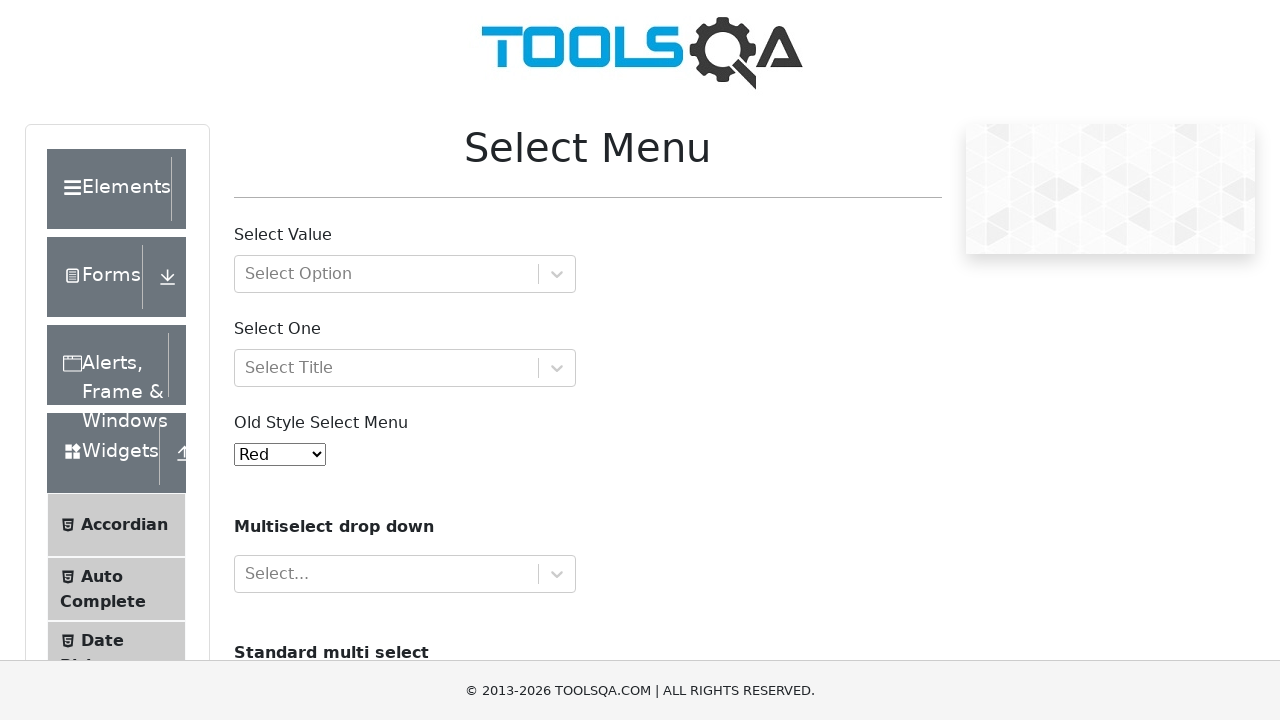

Retrieved and printed option text: 'Yellow'
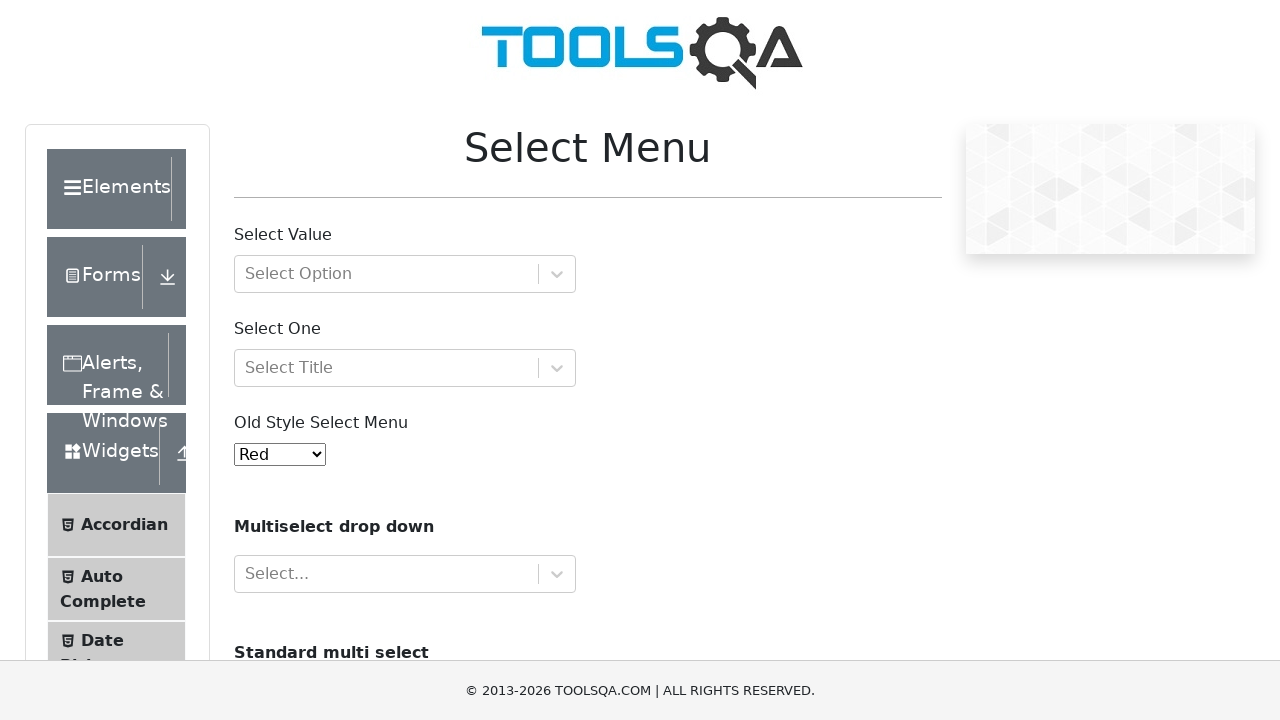

Retrieved and printed option text: 'Purple'
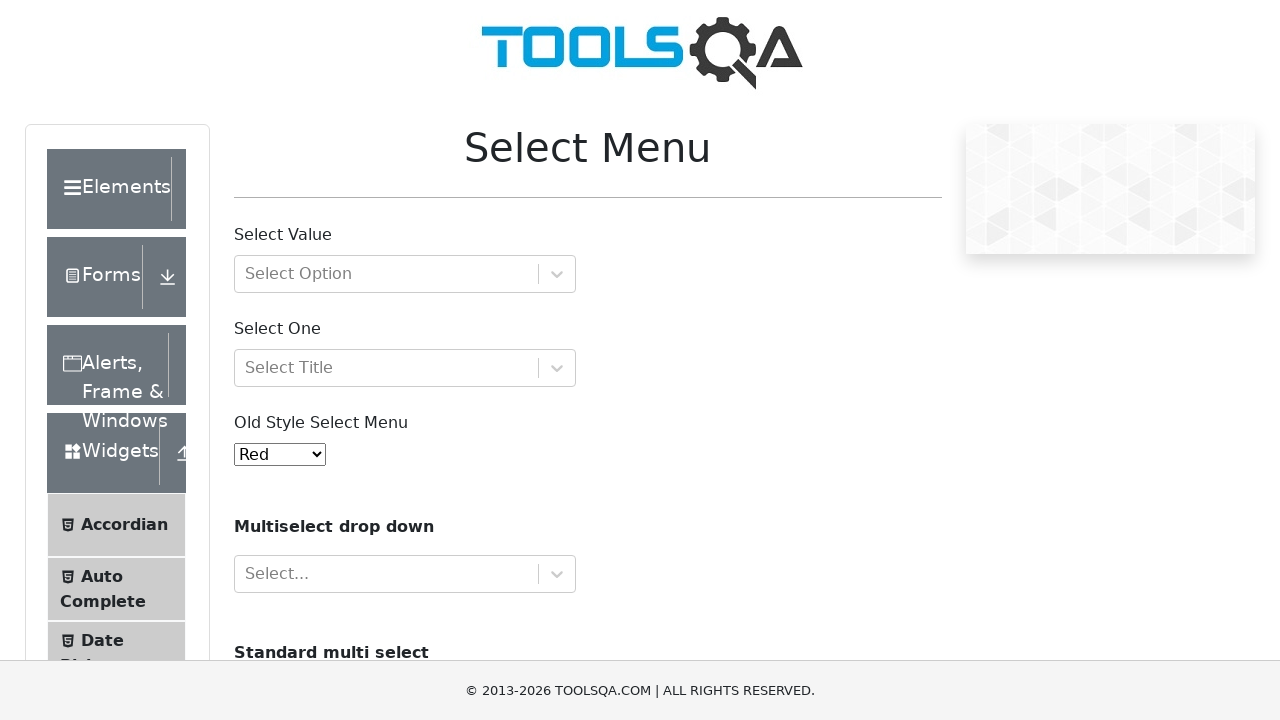

Retrieved and printed option text: 'Black'
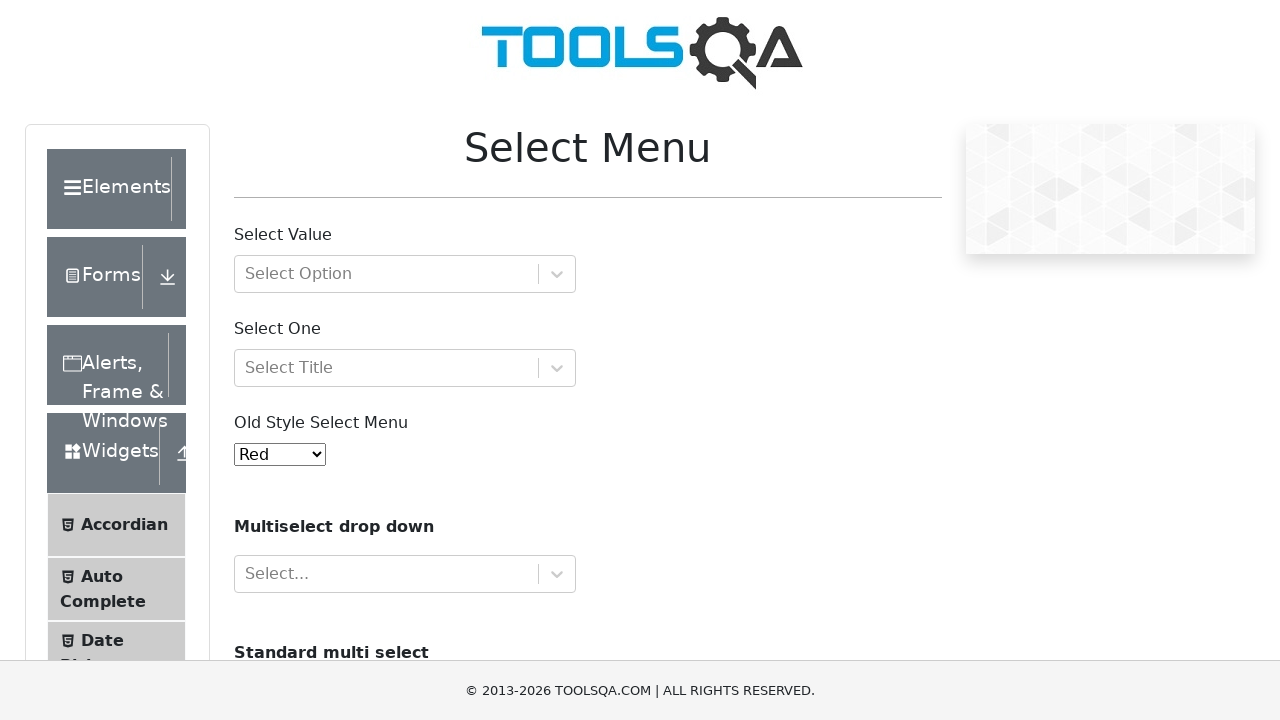

Retrieved and printed option text: 'White'
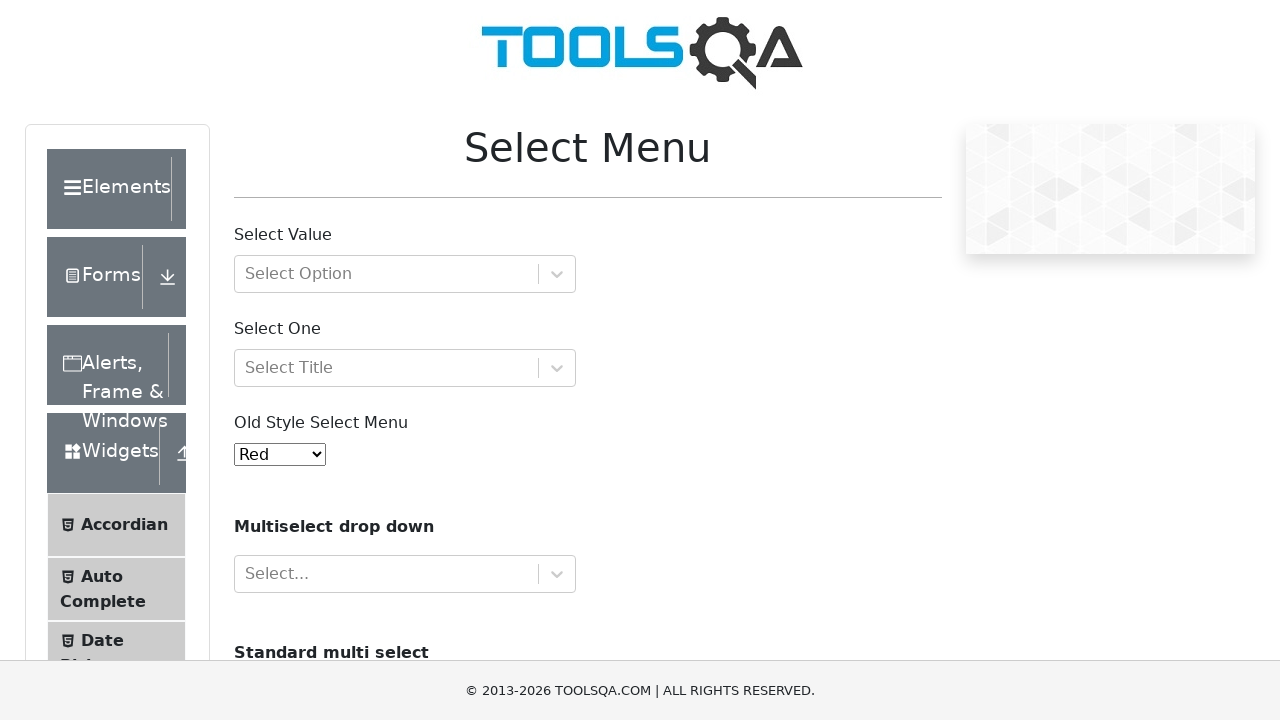

Retrieved and printed option text: 'Voilet'
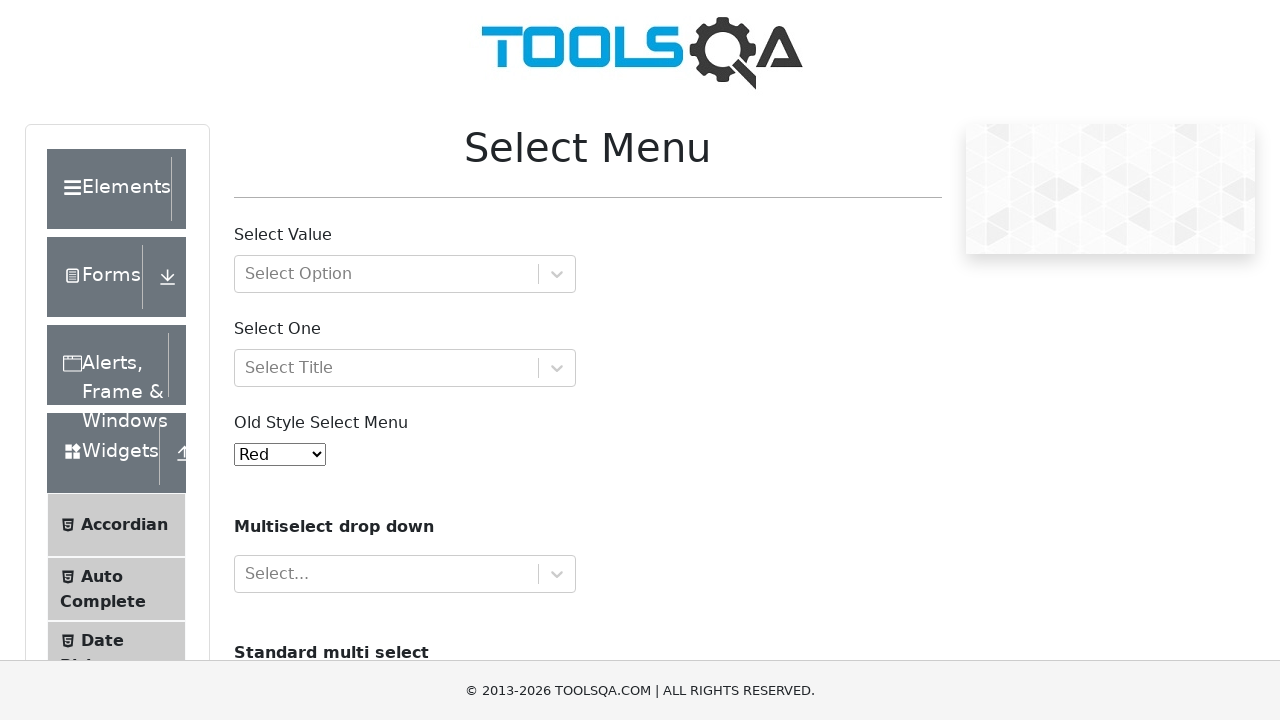

Retrieved and printed option text: 'Indigo'
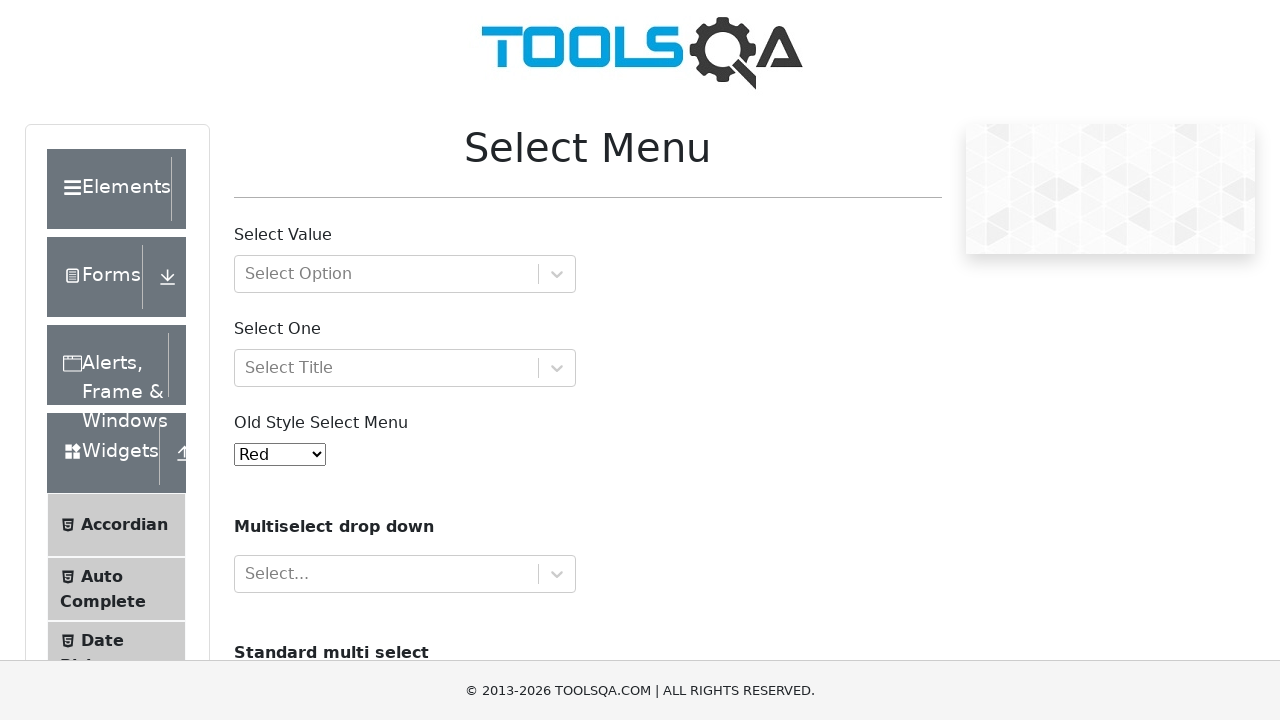

Retrieved and printed option text: 'Magenta'
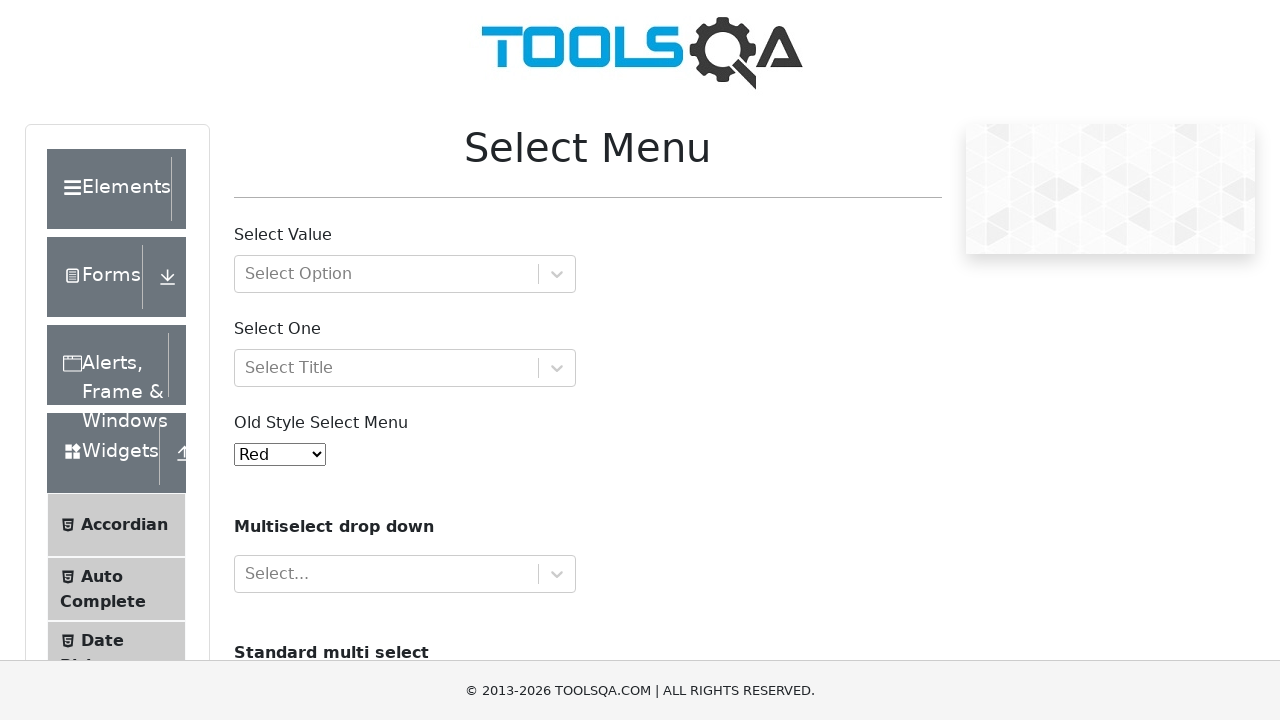

Retrieved and printed option text: 'Aqua'
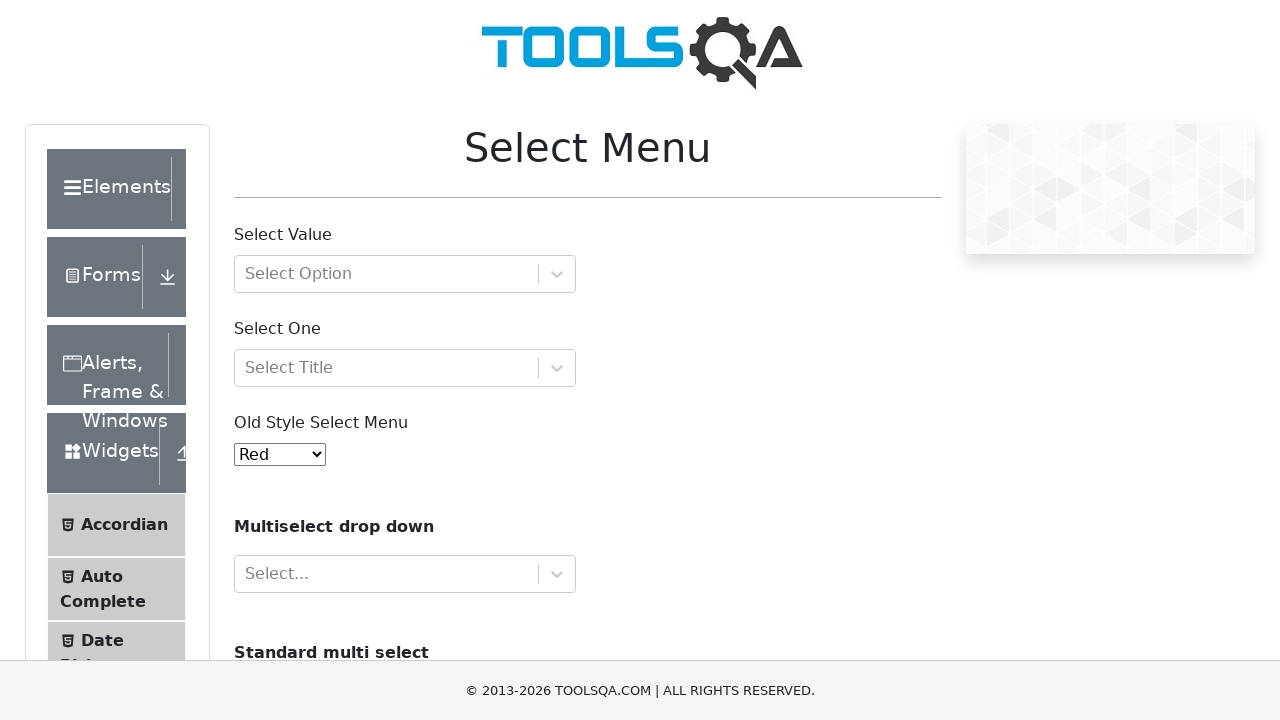

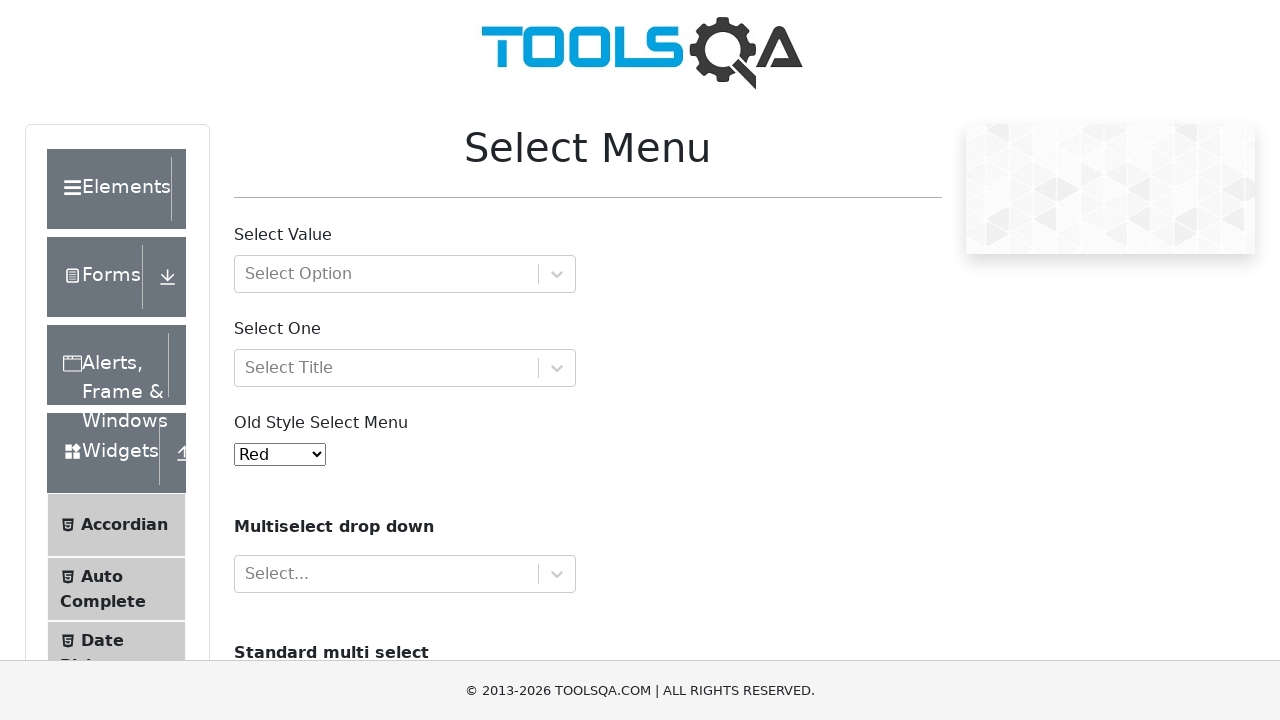